Navigates to a Pennsylvania Department of Environmental Protection tank component report viewer page and waits for the page to load.

Starting URL: http://cedatareporting.pa.gov/ReportServer/Pages/ReportViewer.aspx?/Public/DEP/Tanks/SSRS/Tank_Component_Sub&rs:Command=Render&P_OTHER_ID=01-00098

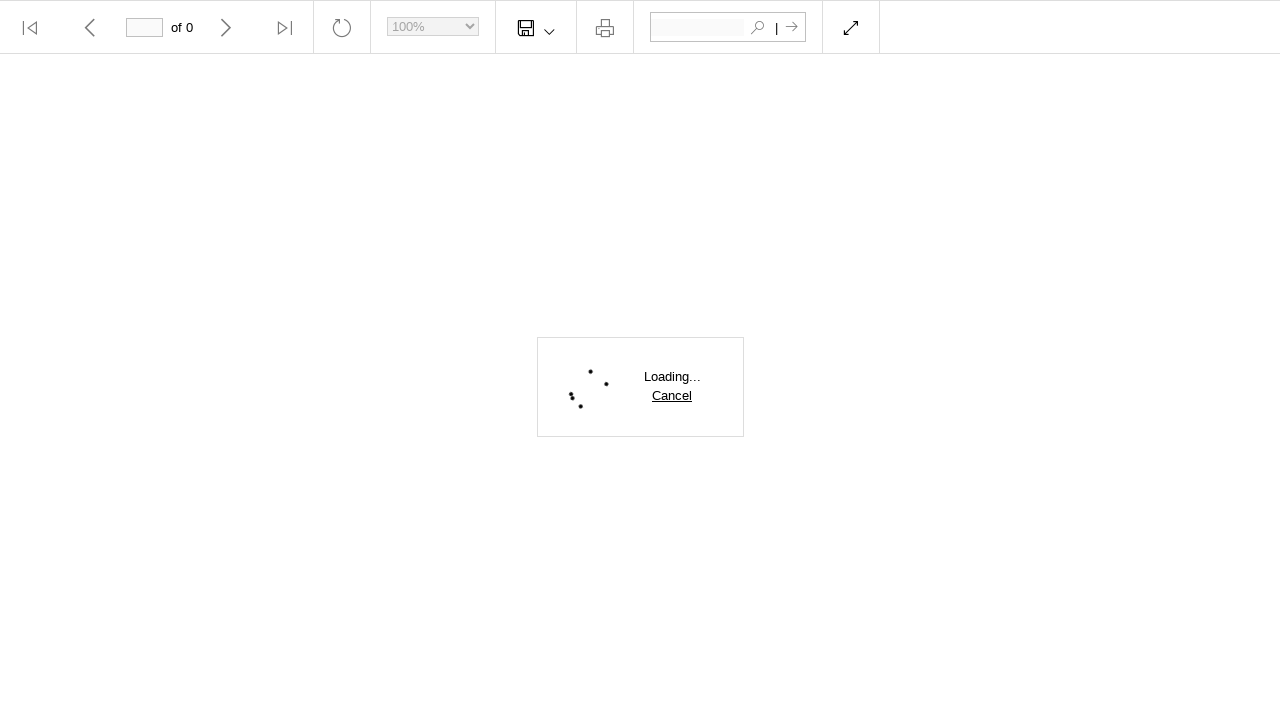

Waited for Tank Component Report page to fully load with networkidle state
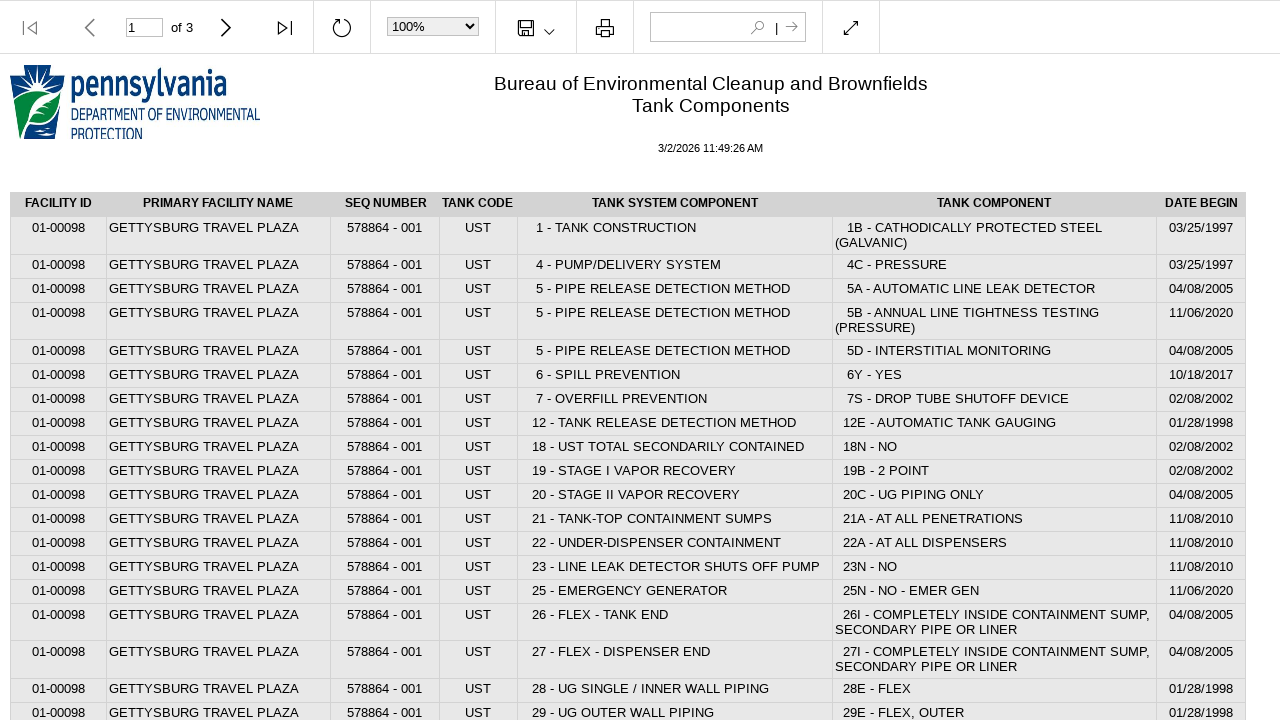

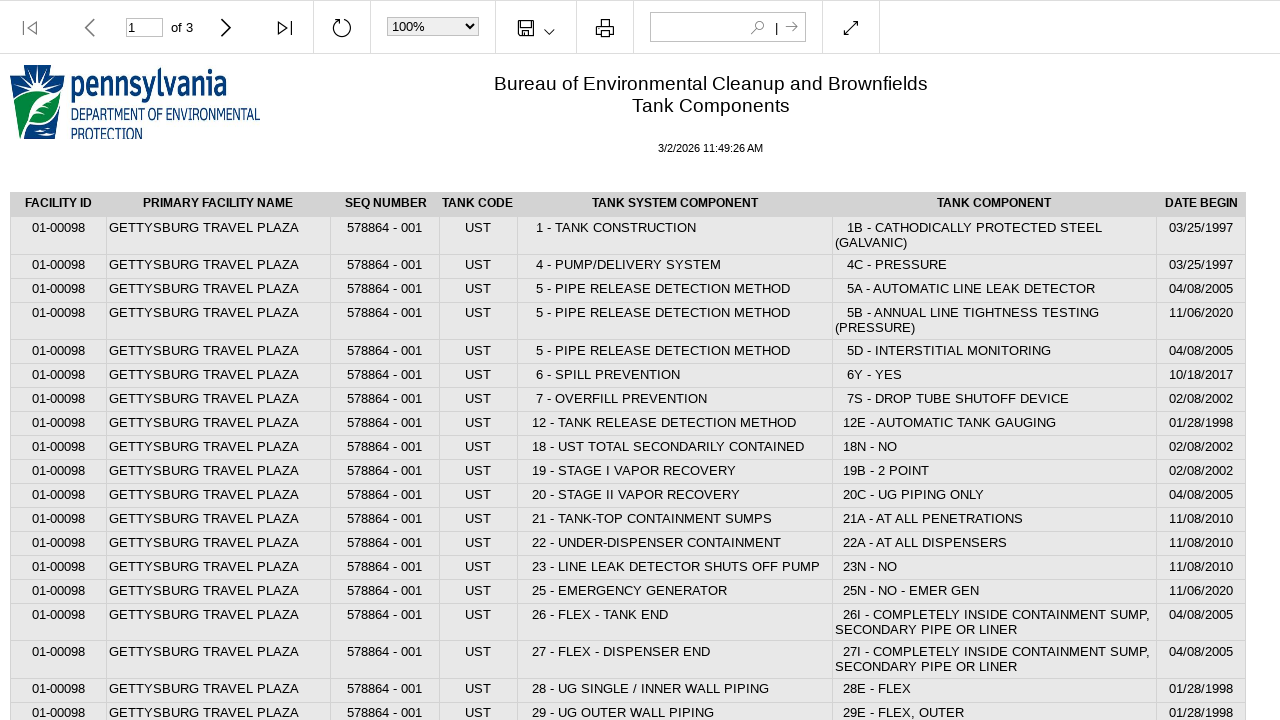